Tests checkbox functionality by clicking checkboxes to toggle their checked state

Starting URL: https://the-internet.herokuapp.com/checkboxes

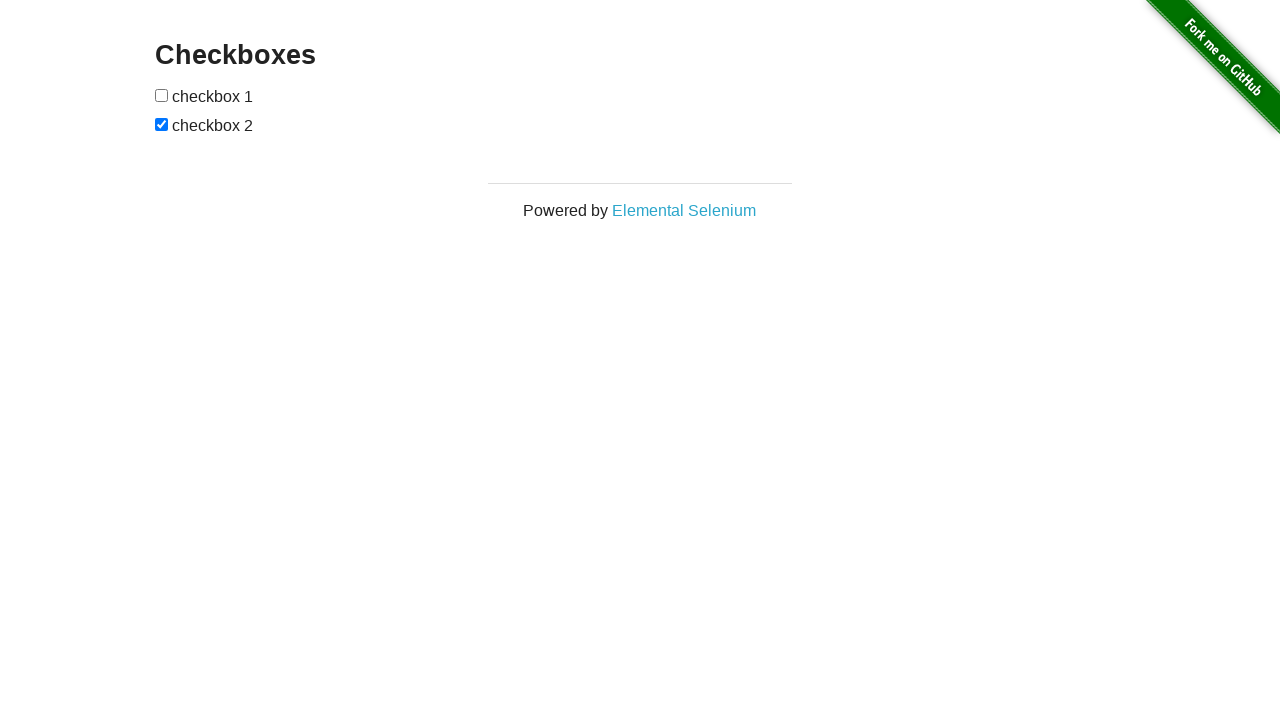

Clicked first checkbox to check it at (162, 95) on xpath=//input[position() = 1]
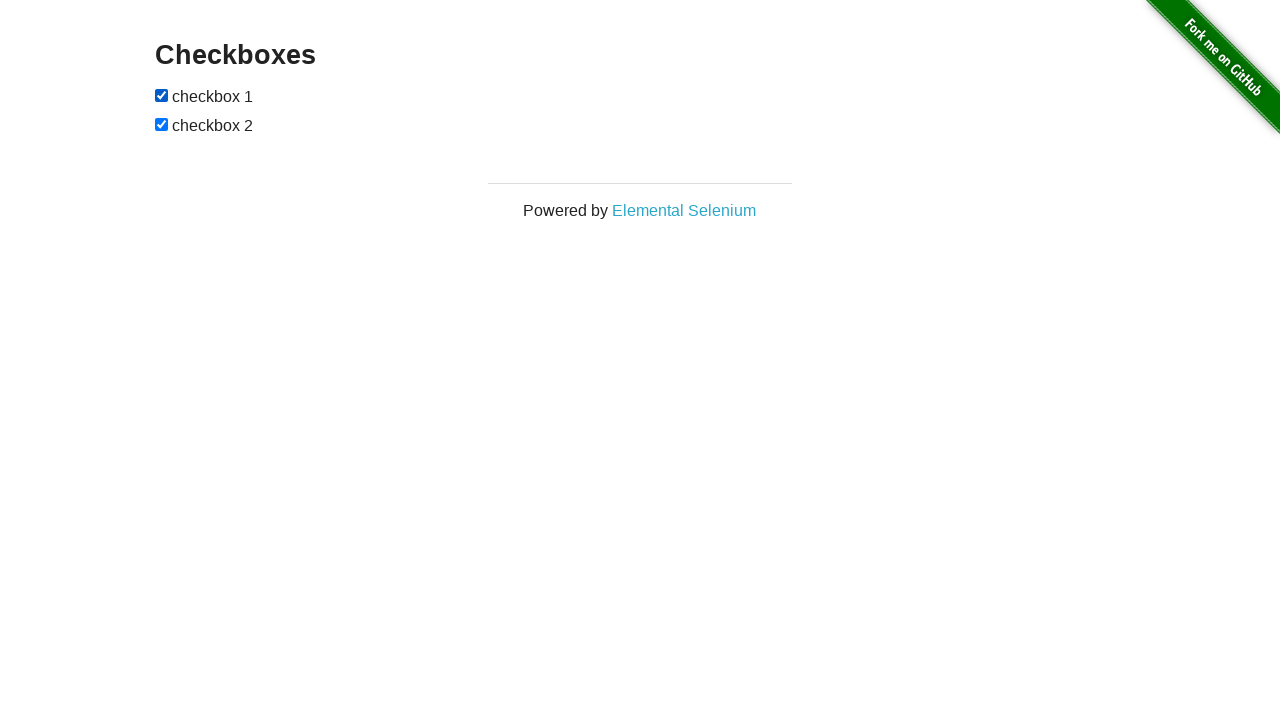

Clicked second checkbox to uncheck it at (162, 124) on xpath=//input[position() = 2]
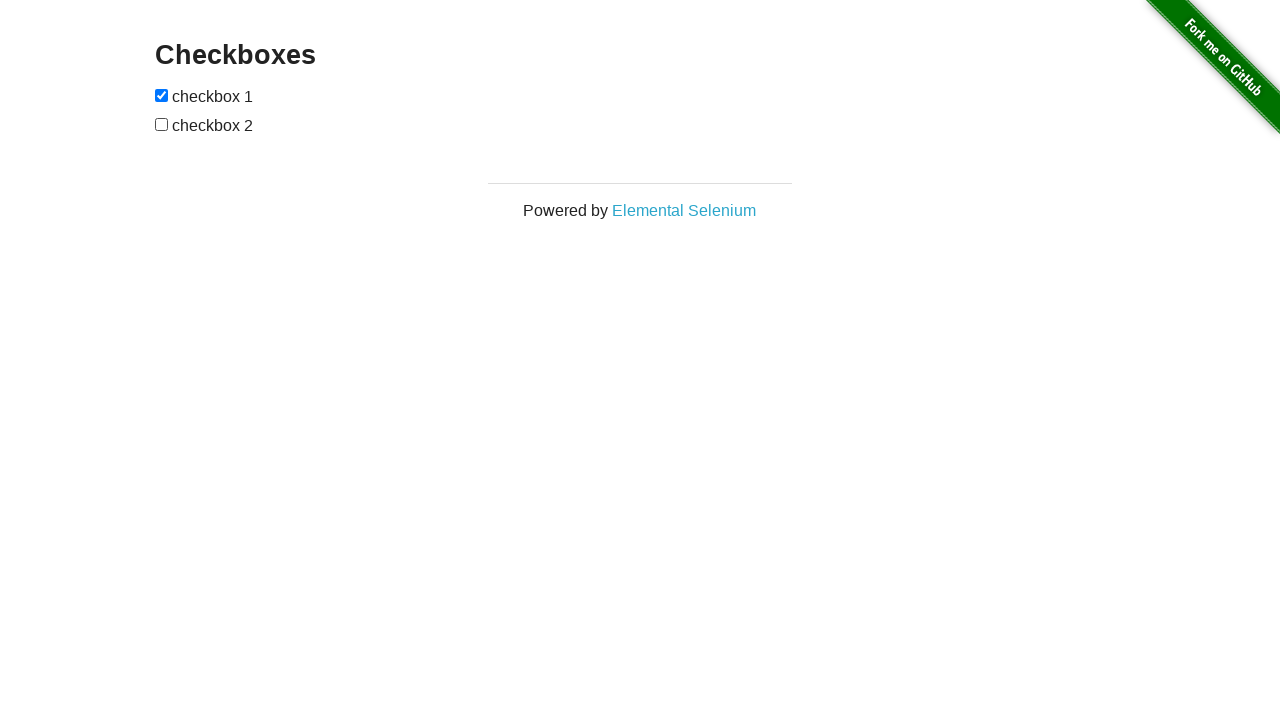

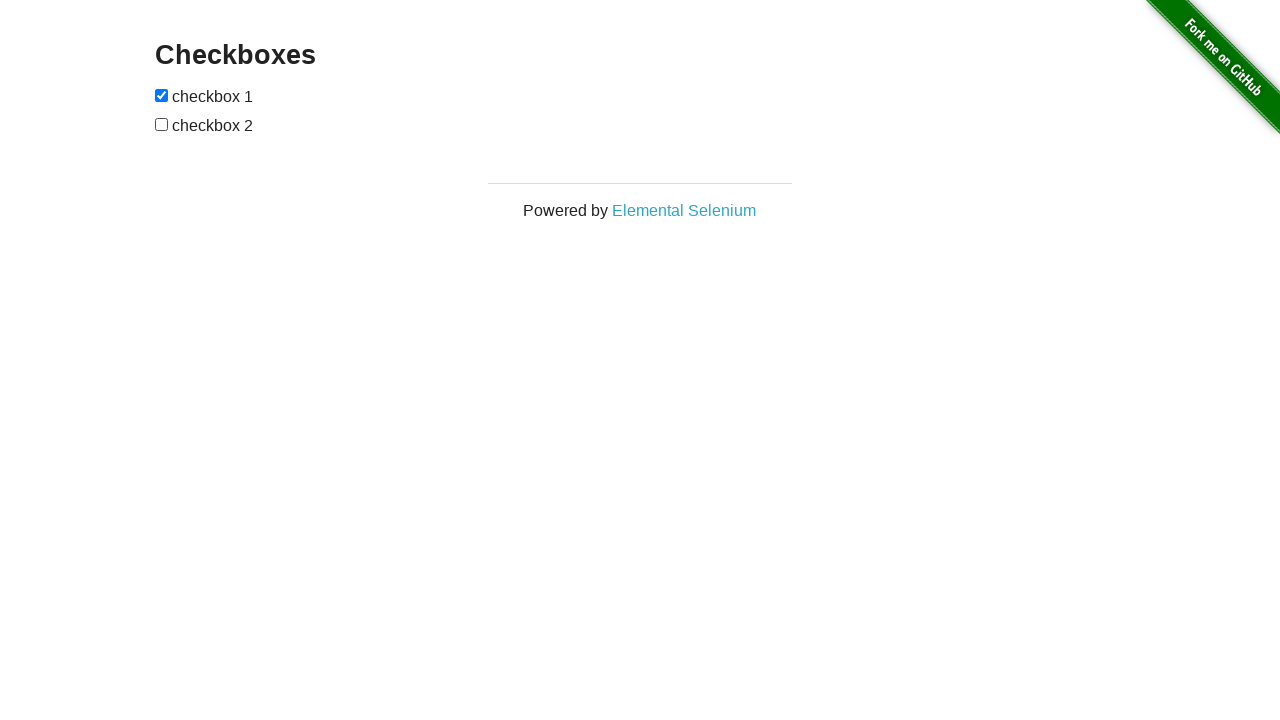